Tests clicking a button that opens multiple popup tabs simultaneously, then iterates through the opened tabs to find and interact with the Facebook page

Starting URL: https://www.lambdatest.com/selenium-playground/window-popup-modal-demo

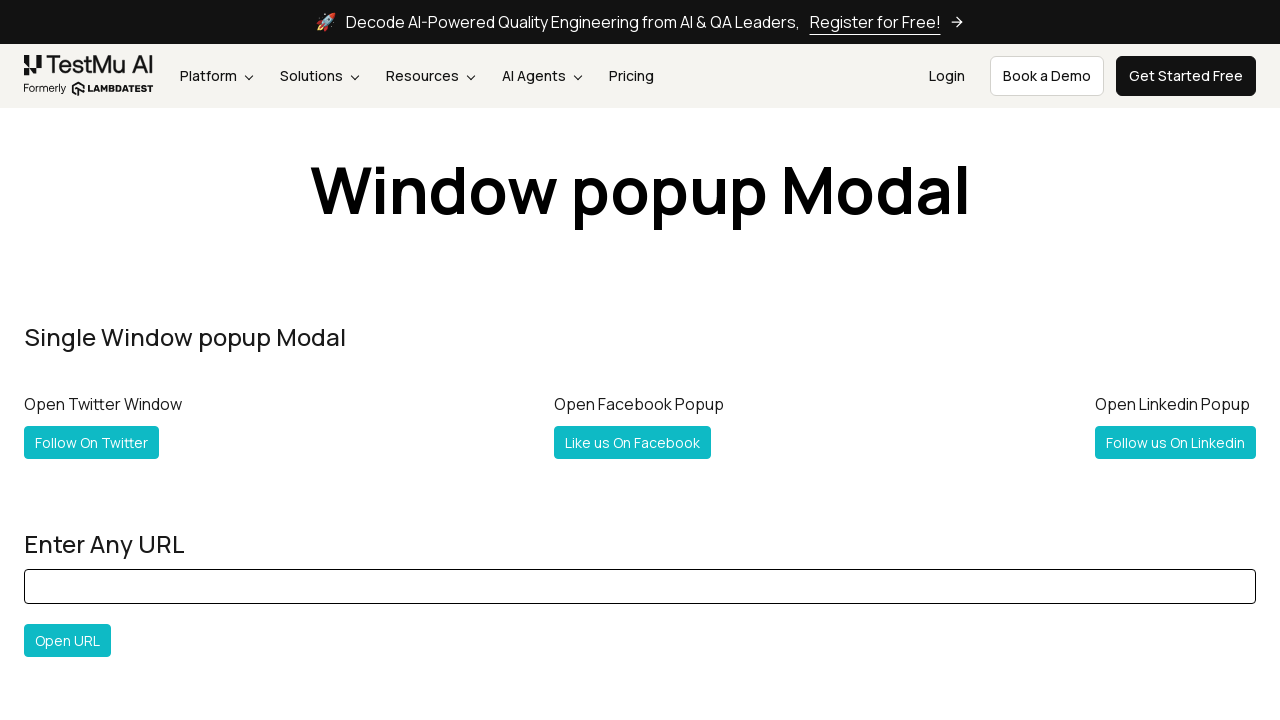

Clicked button to open multiple popup tabs at (122, 360) on #followboth
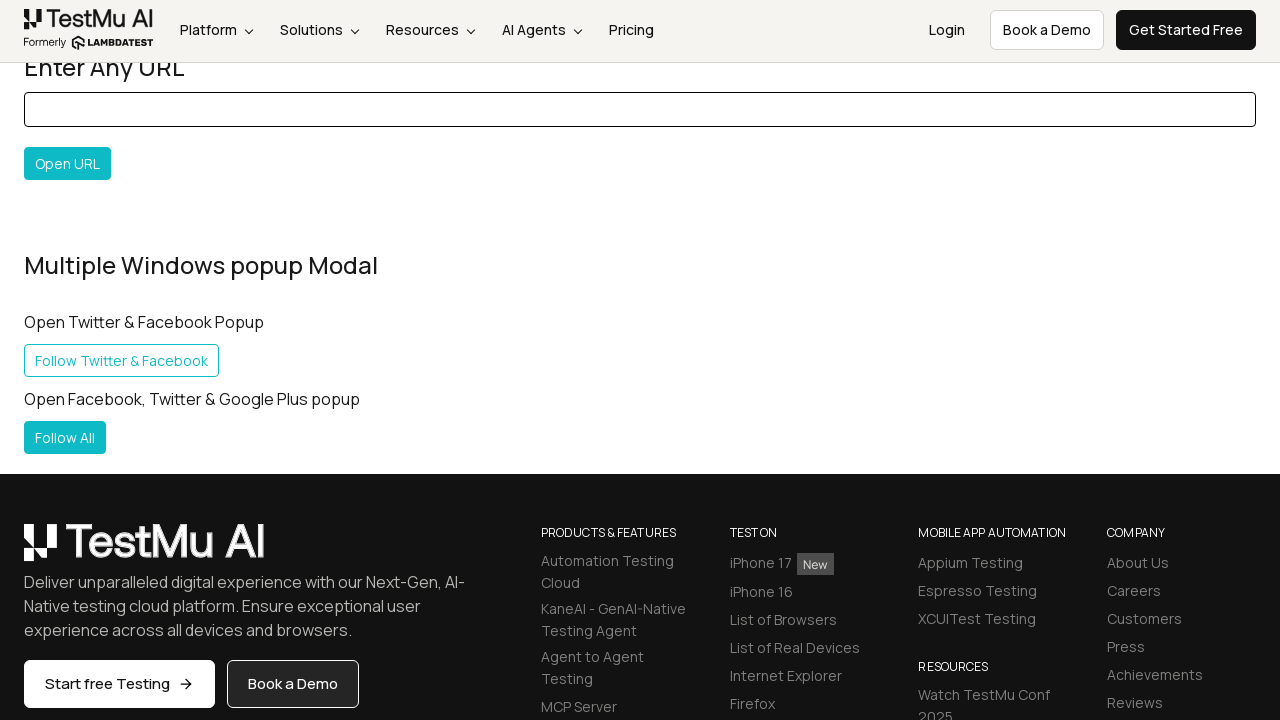

Waited for all pages to load
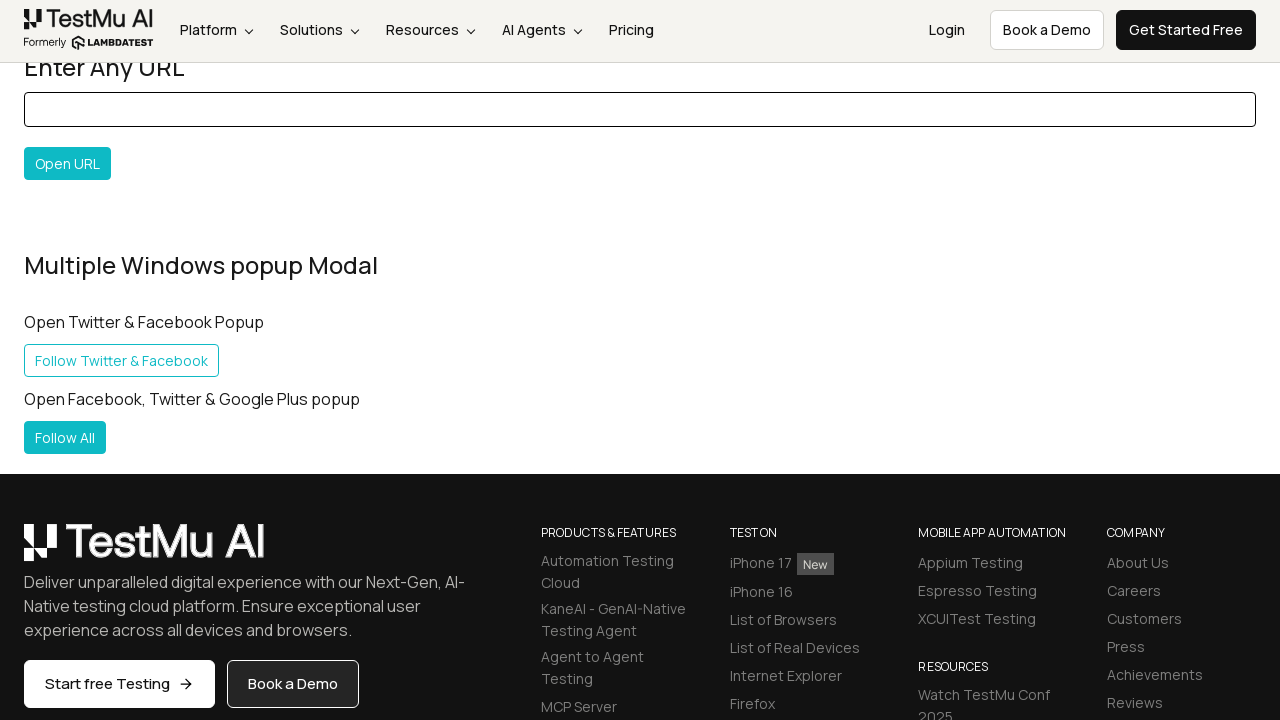

Retrieved all open pages from context
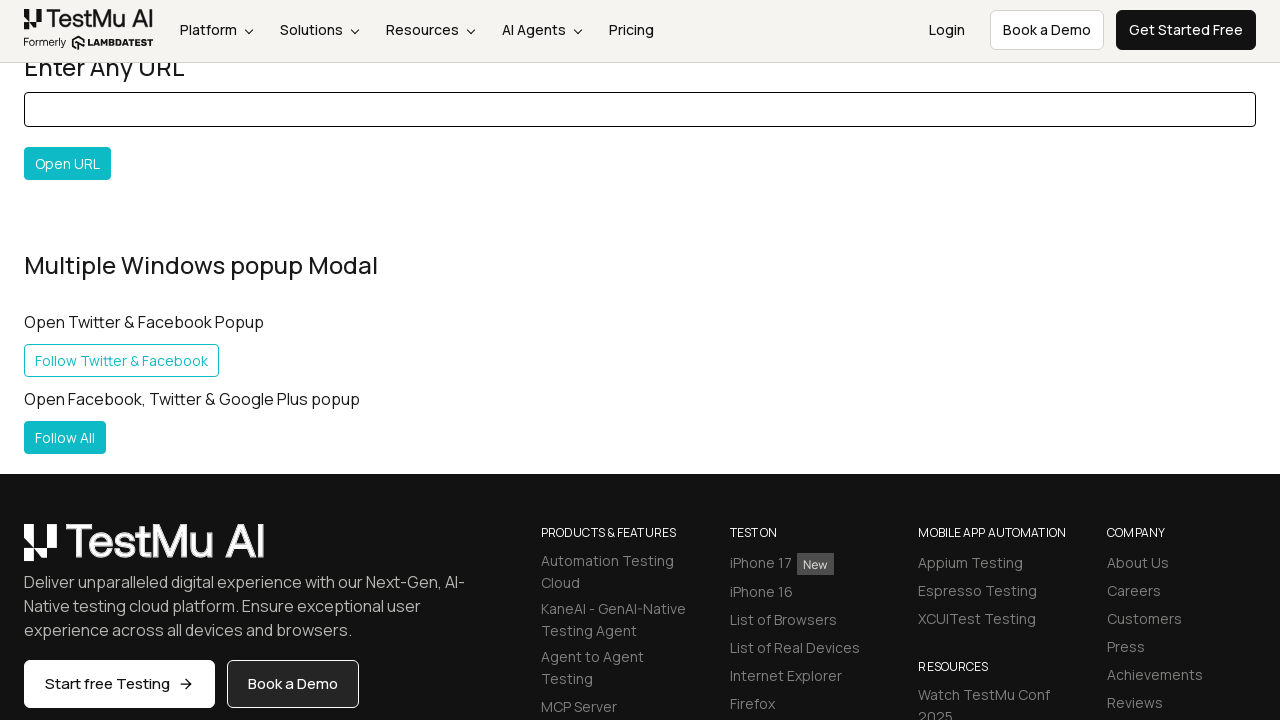

Iterated through tabs to find Facebook page at https://www.facebook.com/lambdatest/
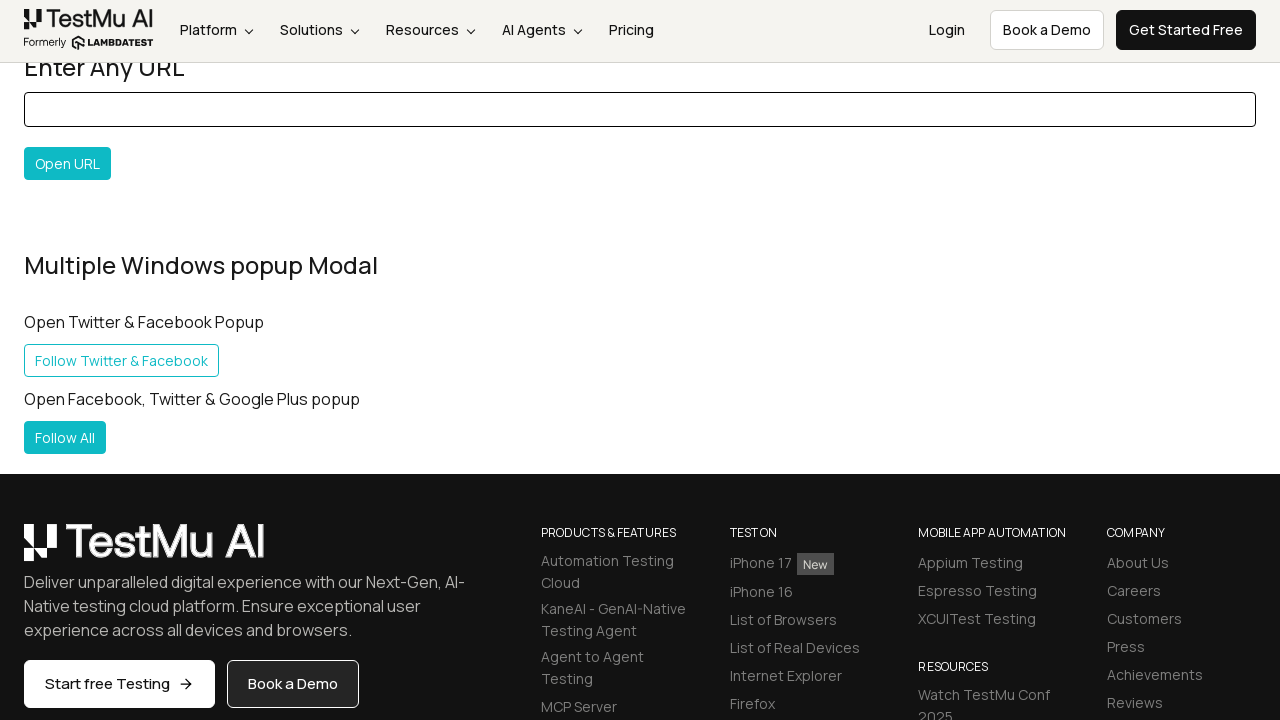

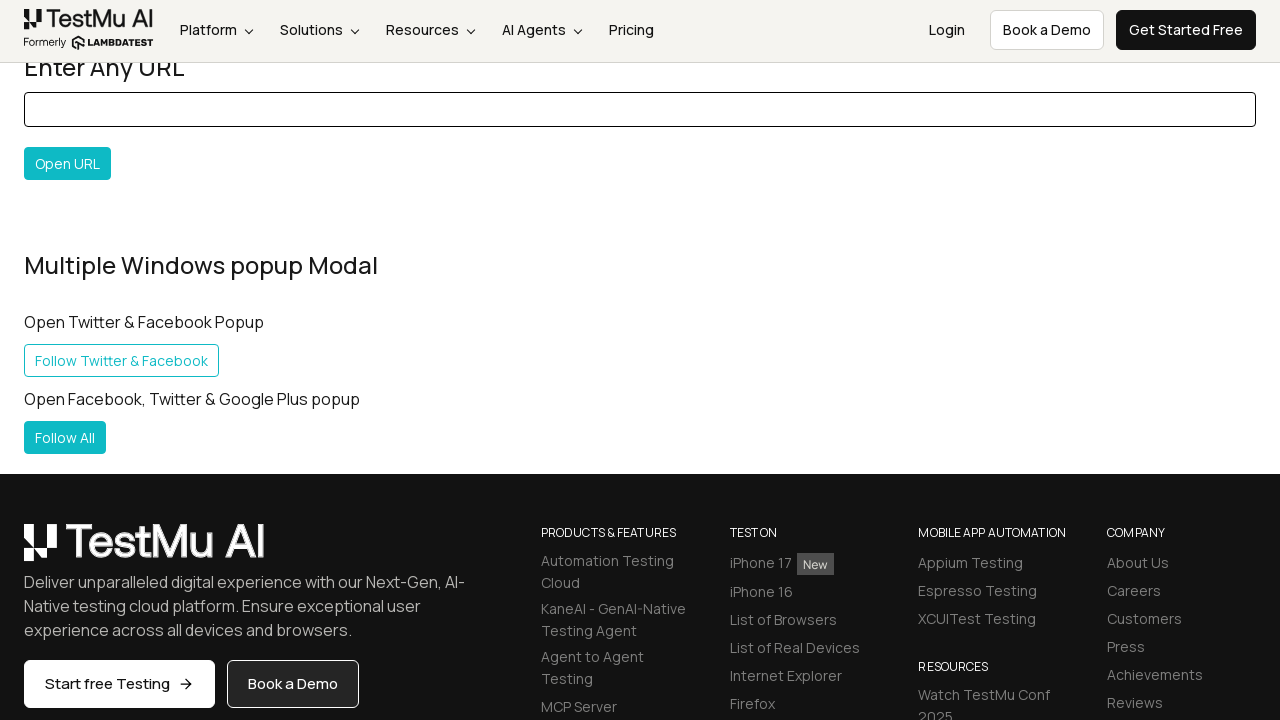